Navigates to the Flipkart homepage to verify the page loads successfully

Starting URL: https://www.flipkart.com/

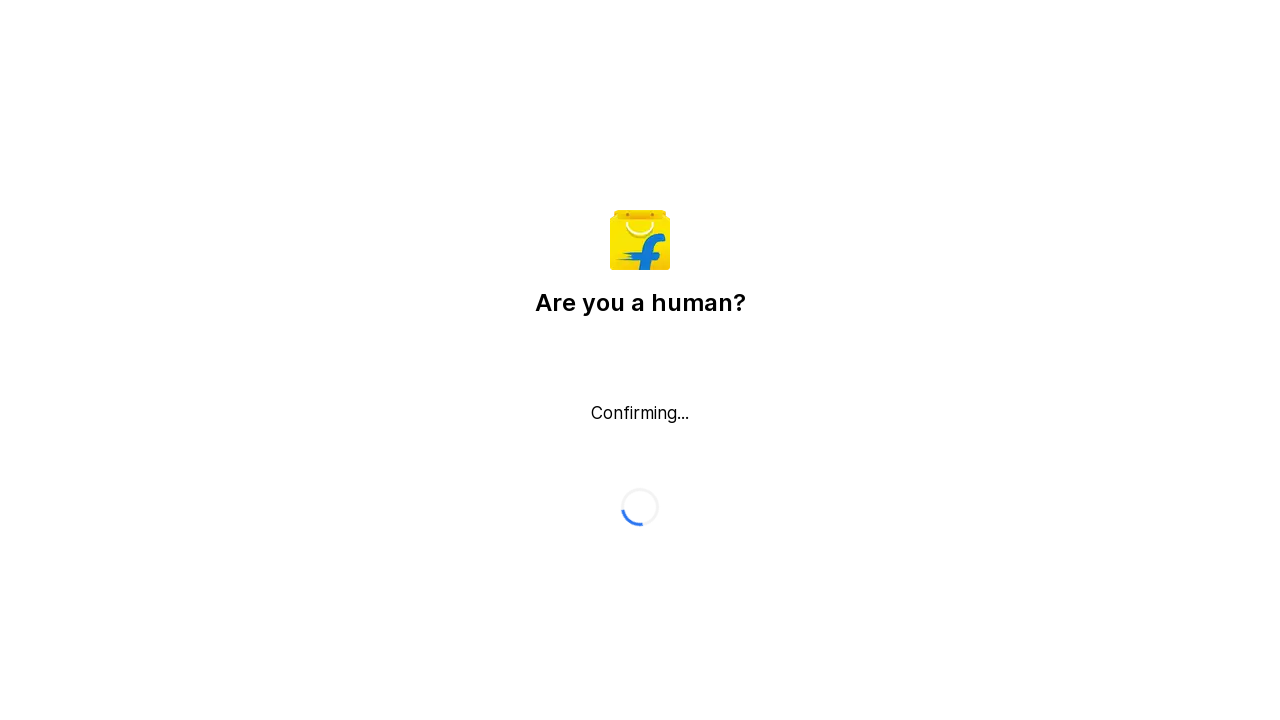

Waited for Flipkart homepage DOM to fully load
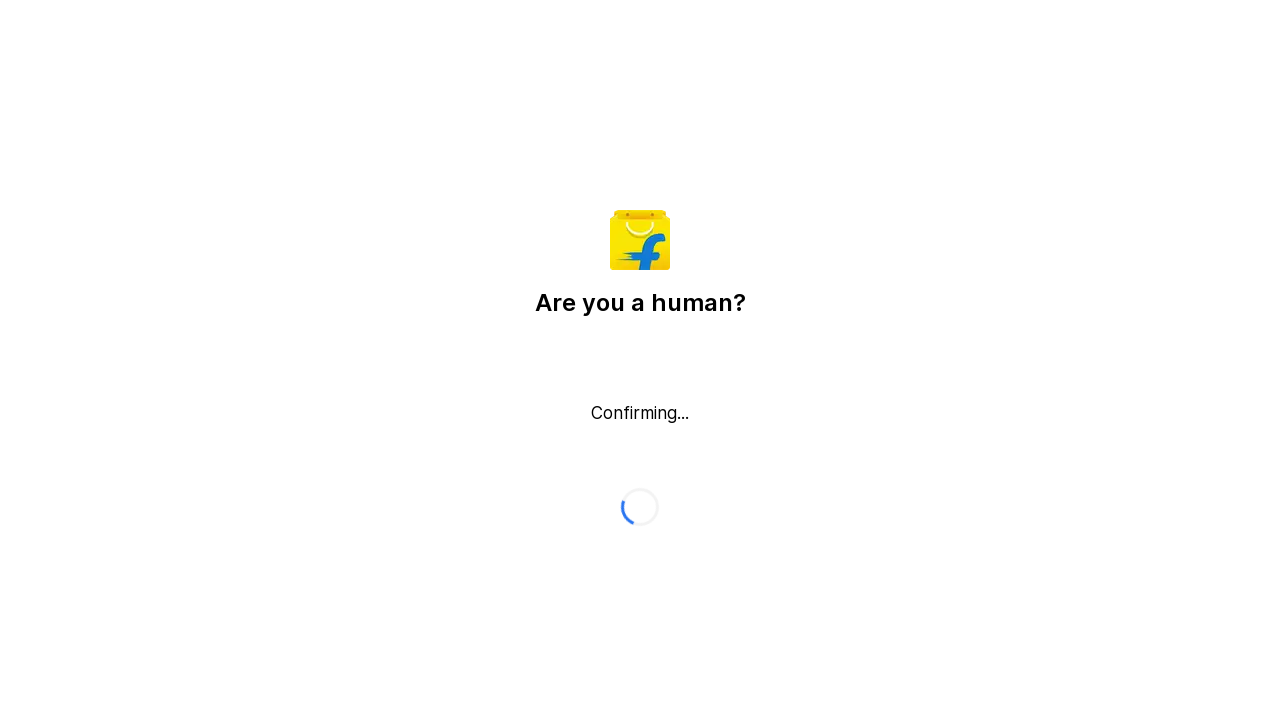

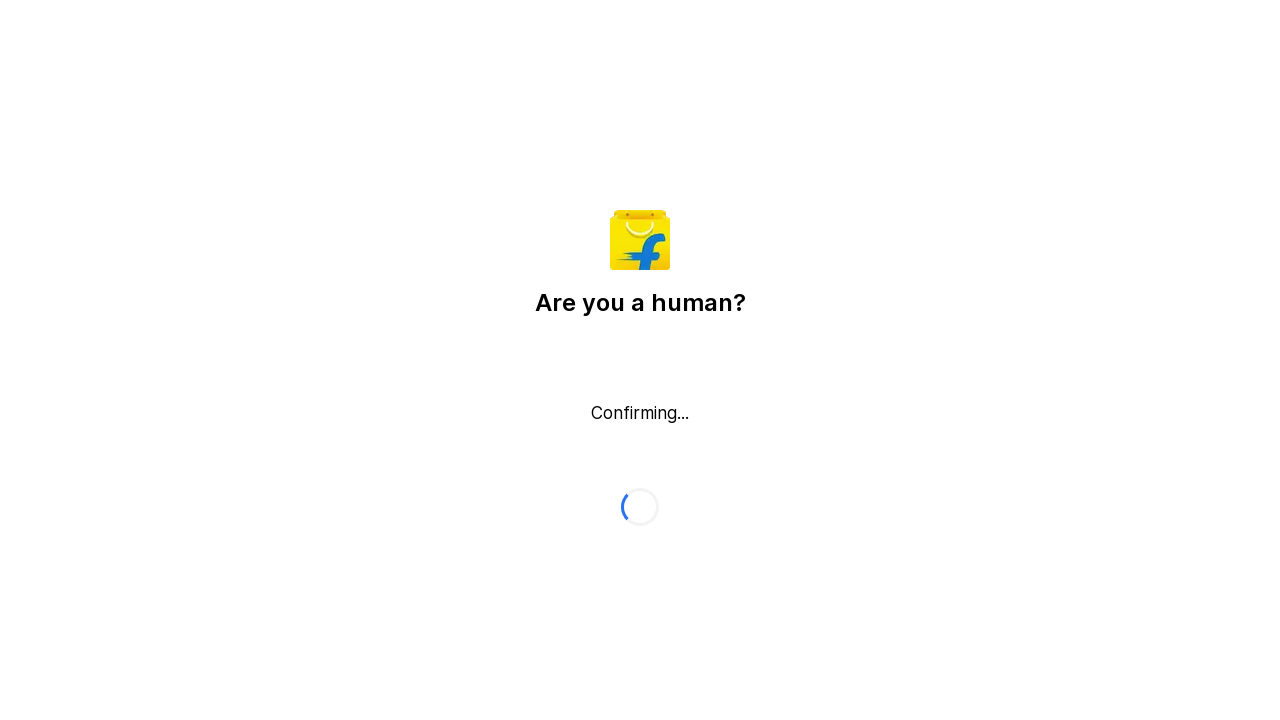